Tests keyboard events functionality by sending text input to the page and verifying the page loads correctly by checking the heading text.

Starting URL: https://training-support.net/webelements/keyboard-events

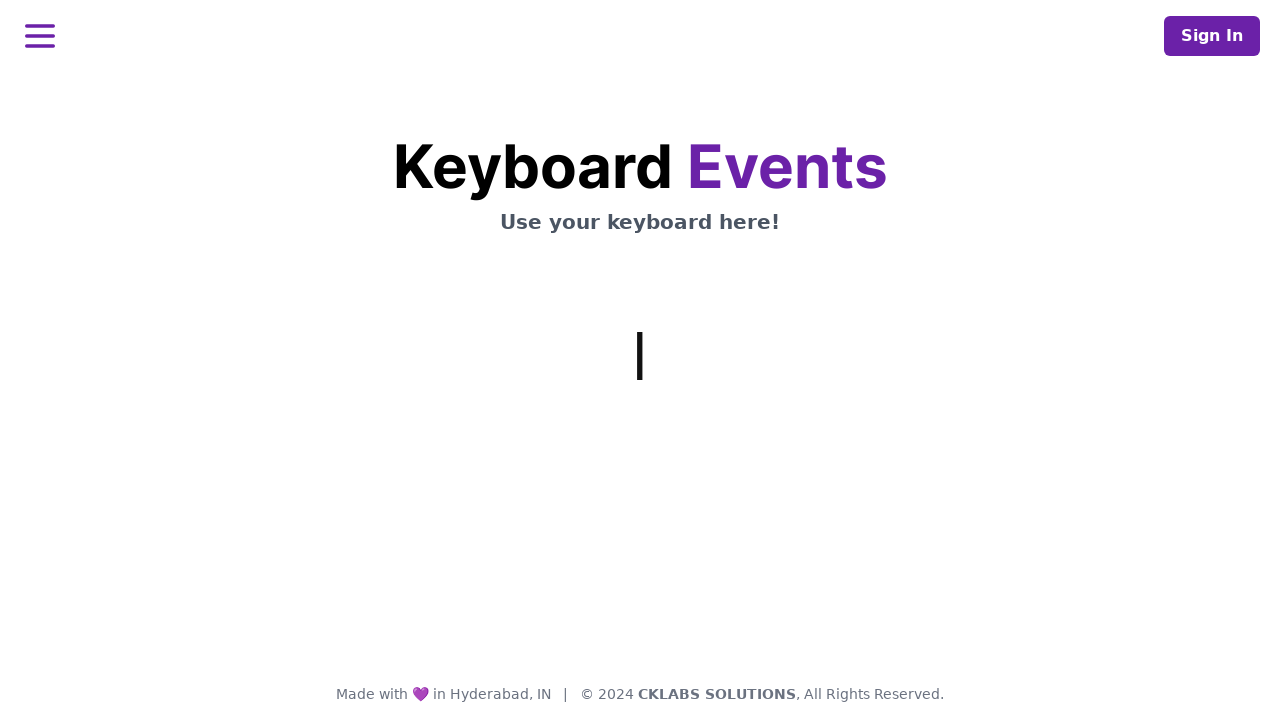

Typed 'This is coming from Selenium' using keyboard
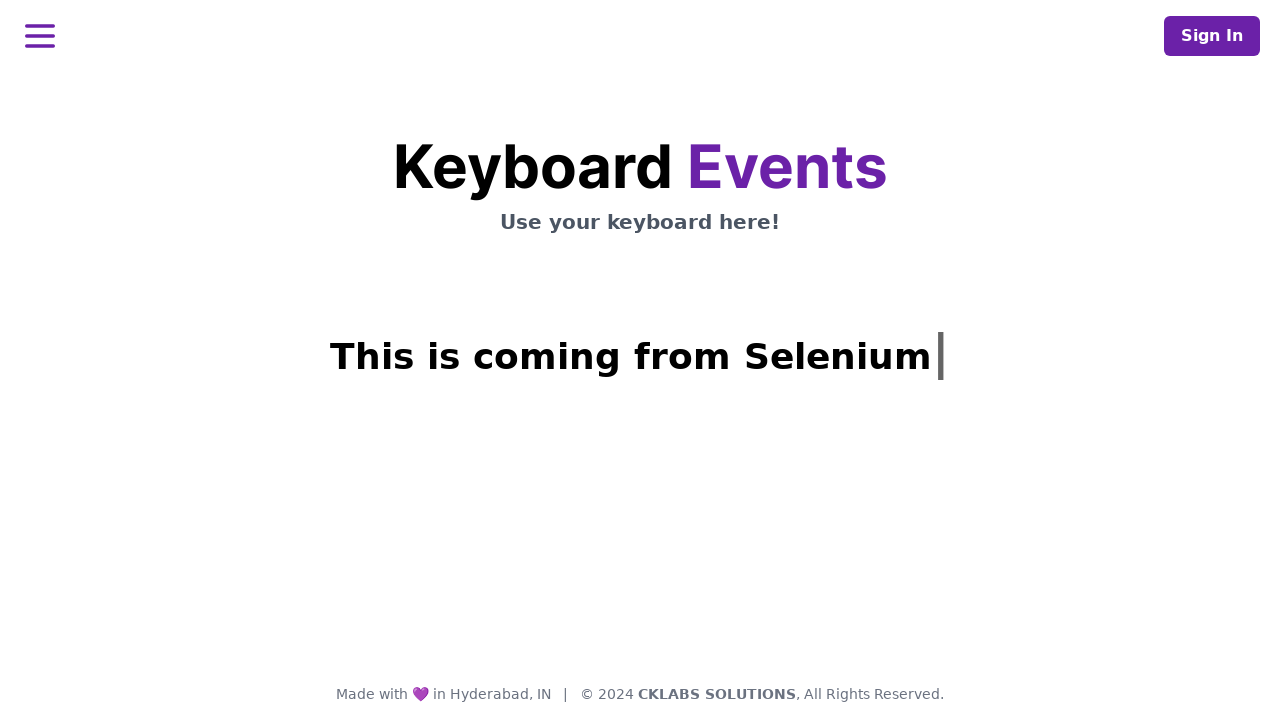

Pressed Enter key
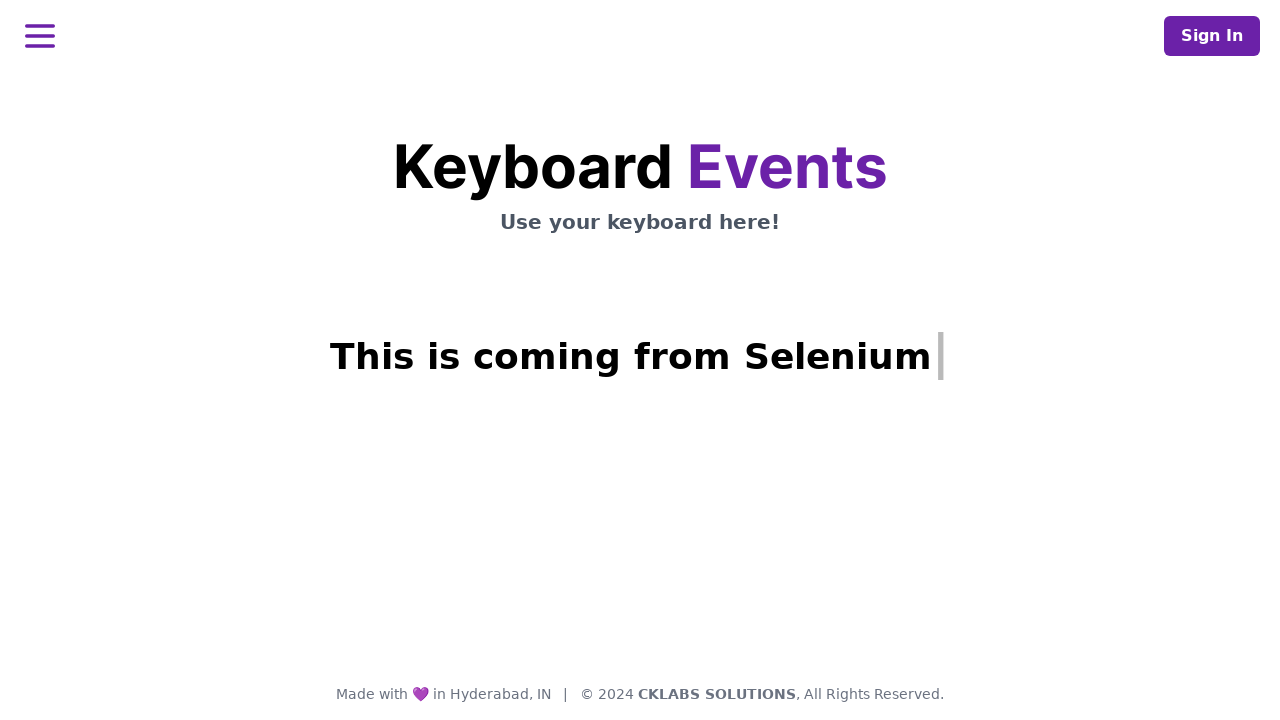

Heading element h1.mt-3 loaded and verified
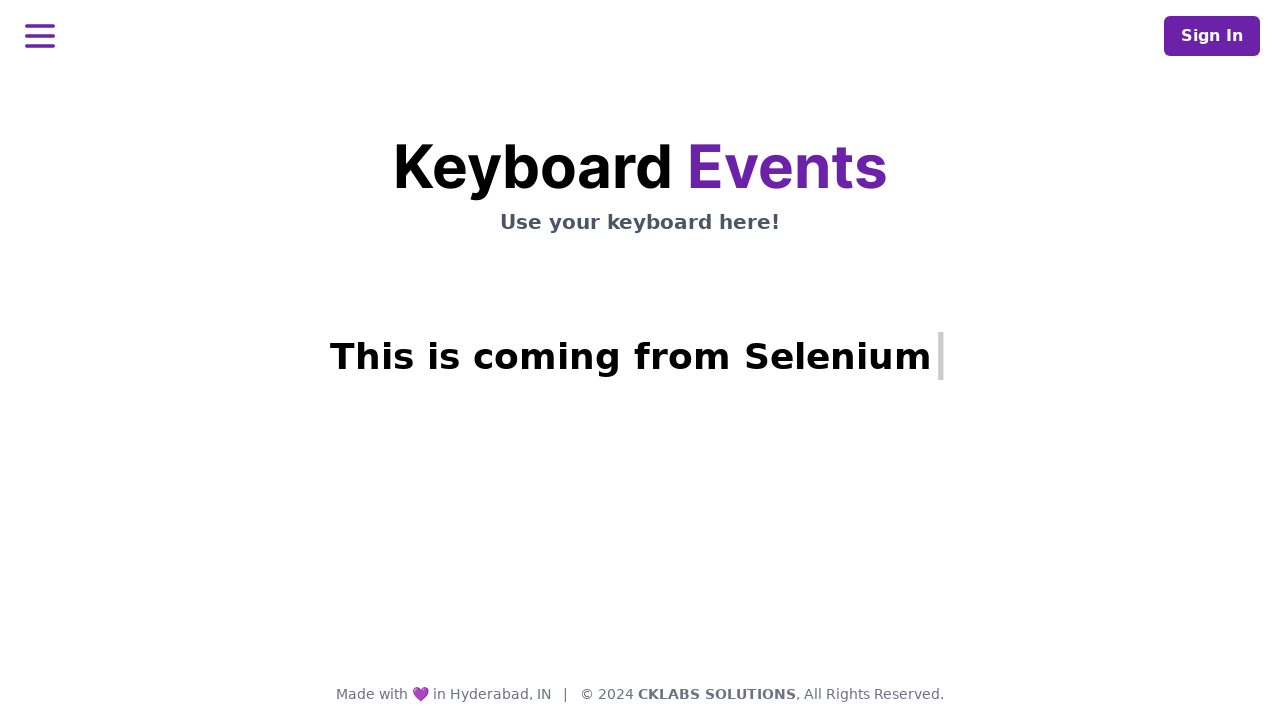

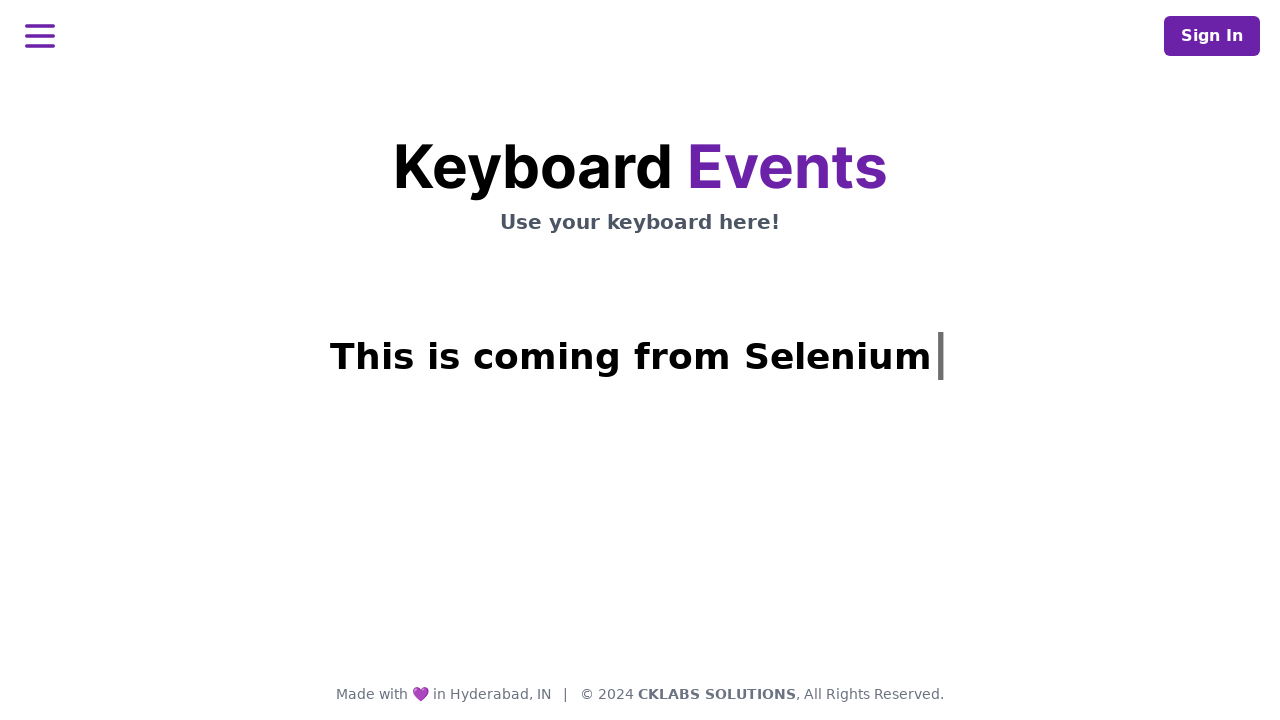